Navigates through career pages on the Bureau of Labor Statistics website by clicking on career links and viewing their summary information

Starting URL: https://www.bls.gov/ooh/a-z-index.htm

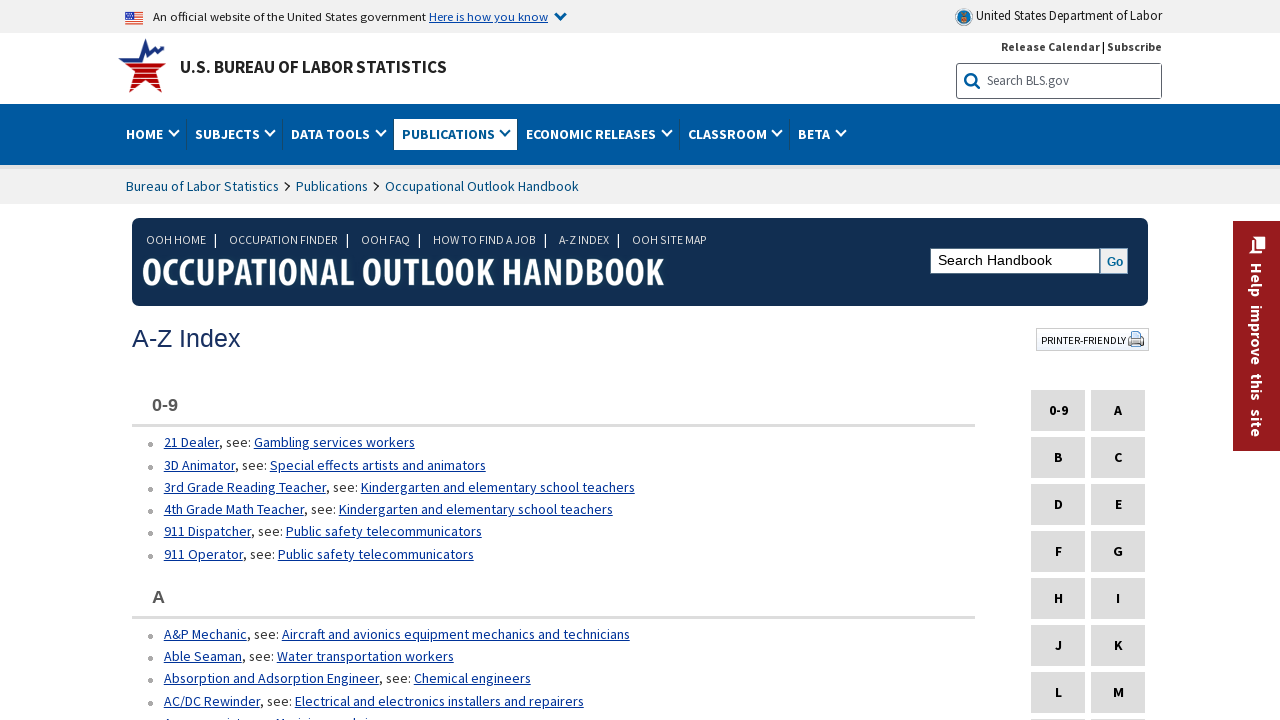

Navigated to Bureau of Labor Statistics A-Z index page
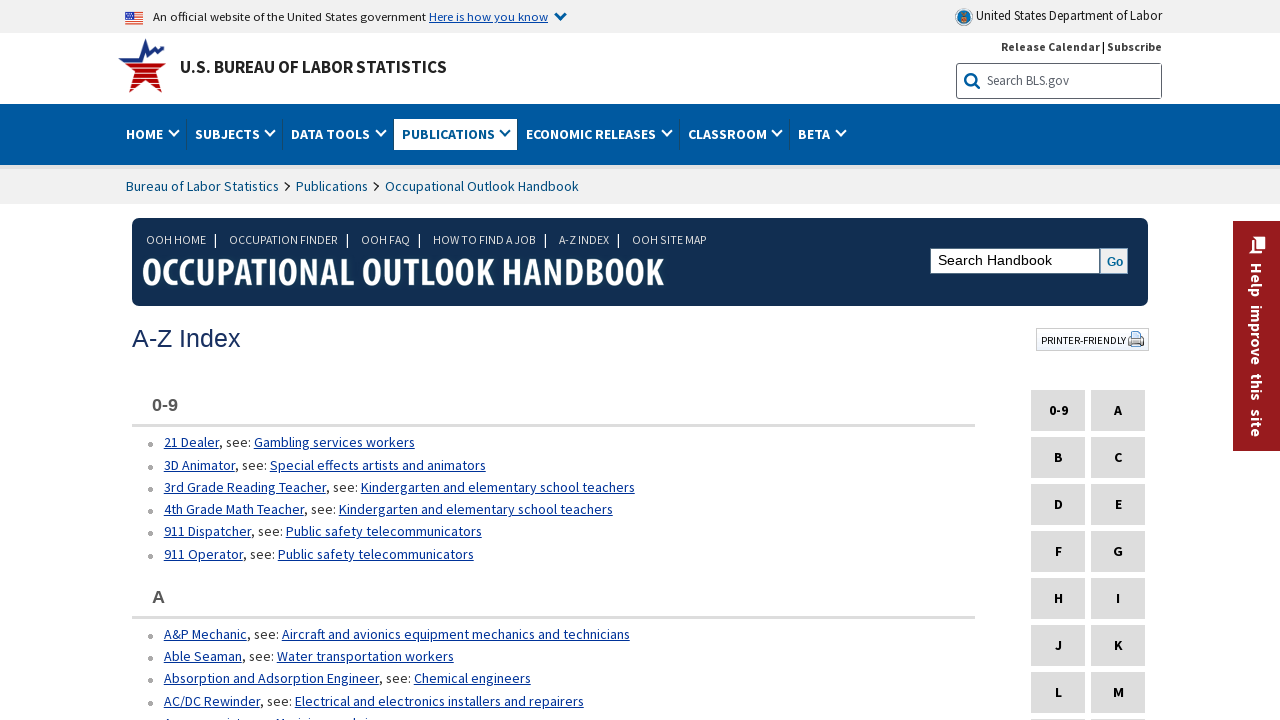

Clicked on career link for 'Lawyers' at (353, 360) on text=Lawyers
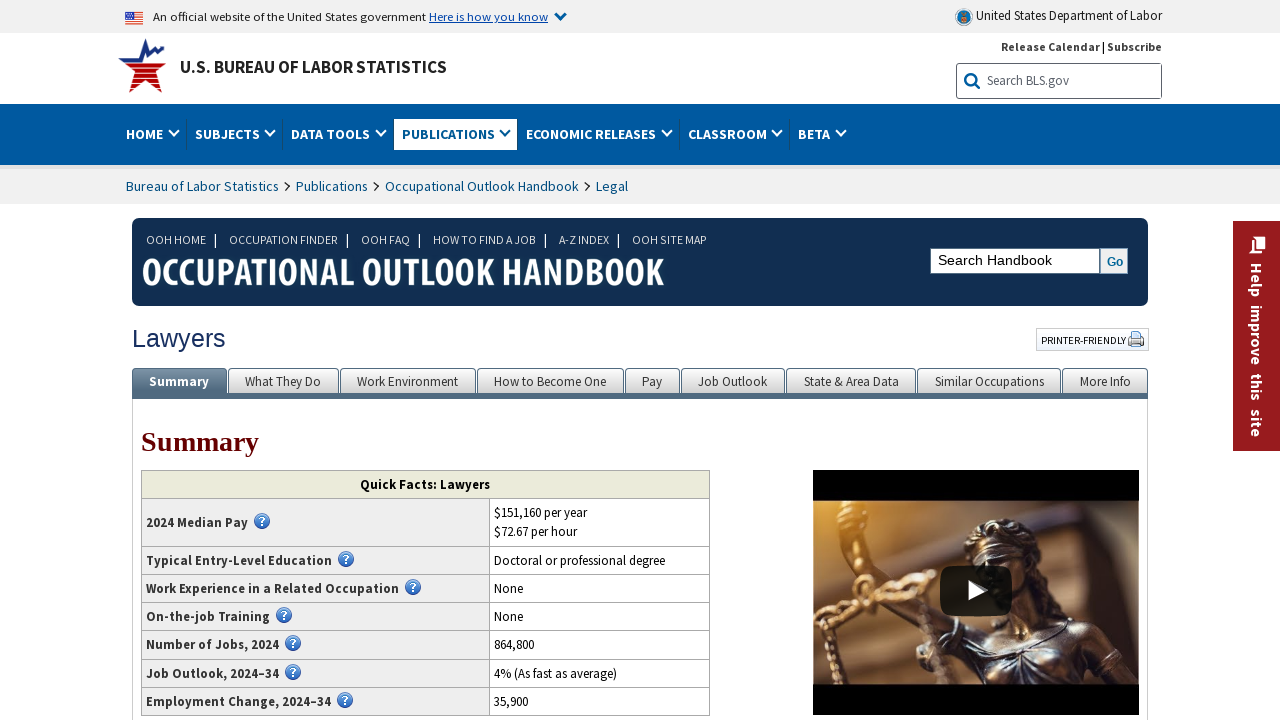

Summary section loaded for 'Lawyers' career page
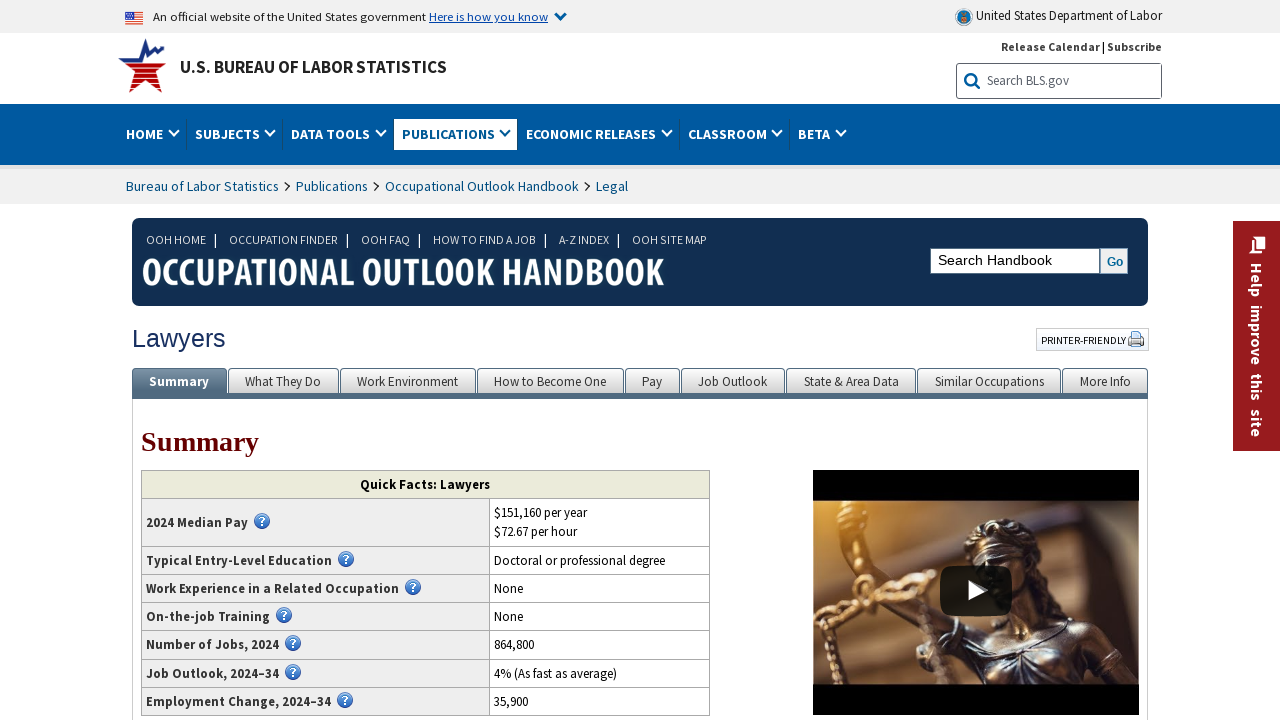

Navigated back to A-Z index page for next career
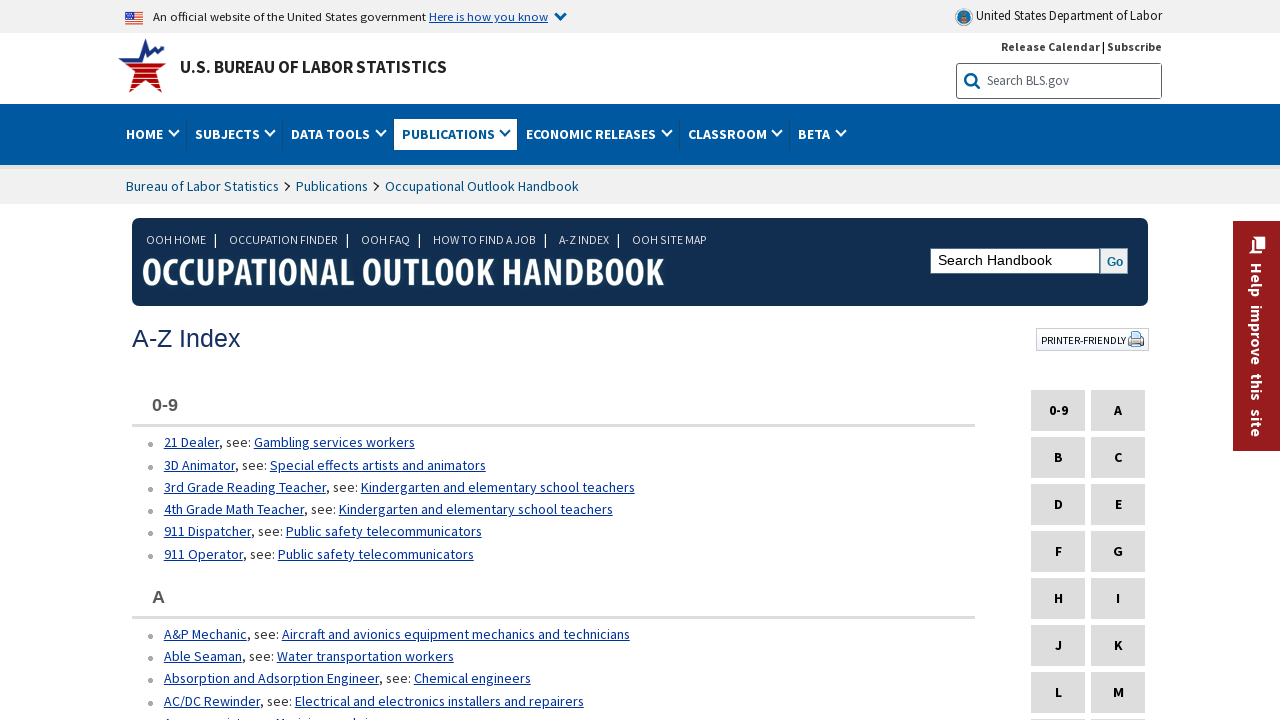

Clicked on career link for 'Mechanical engineers' at (405, 360) on text=Mechanical engineers
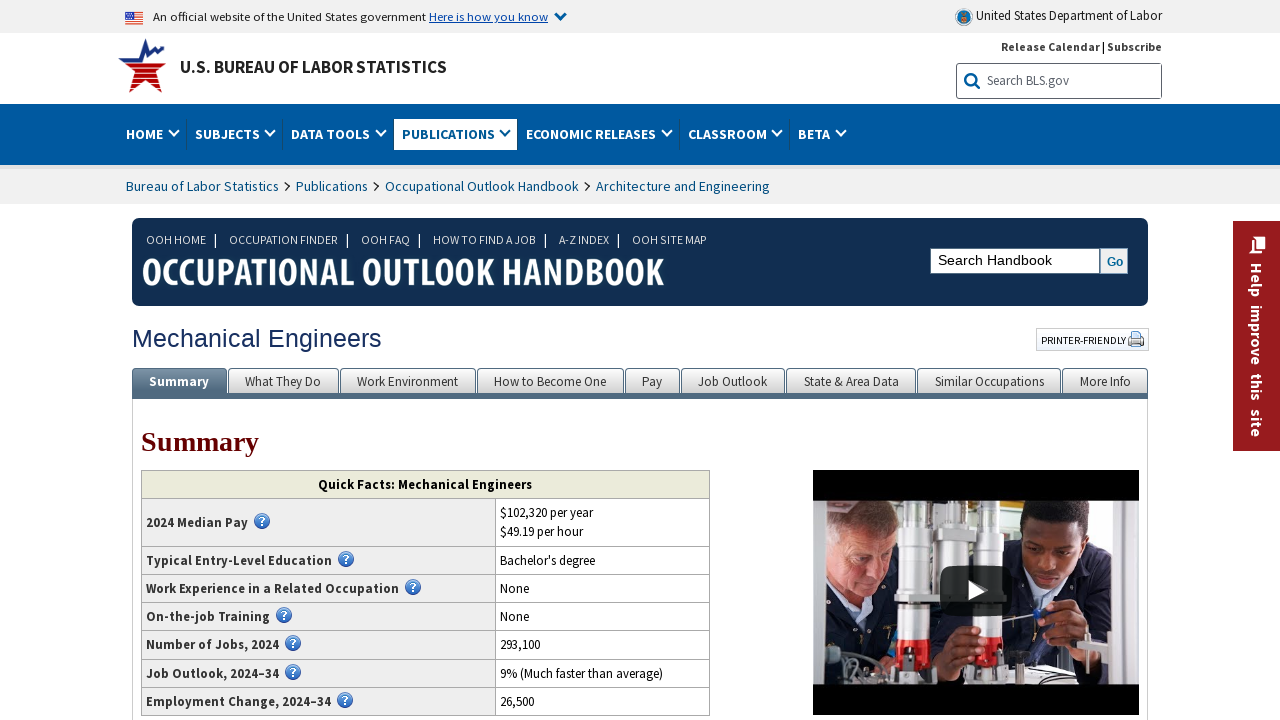

Summary section loaded for 'Mechanical engineers' career page
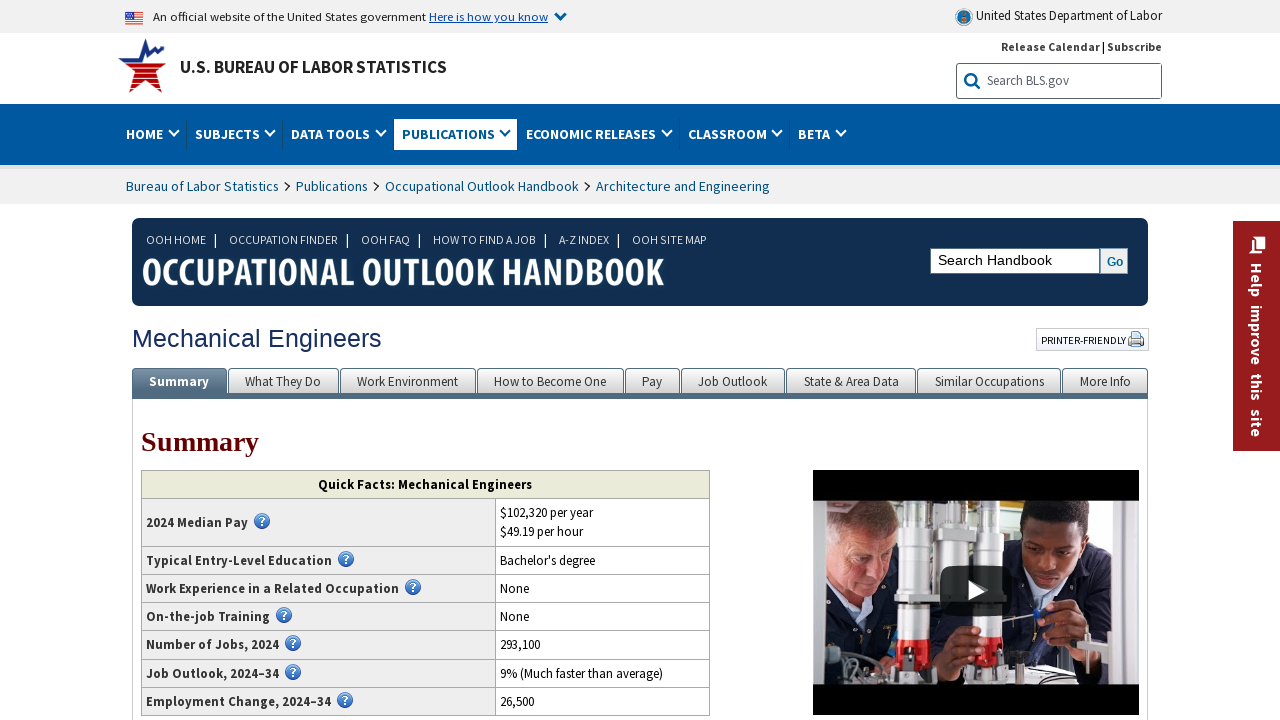

Navigated back to A-Z index page for next career
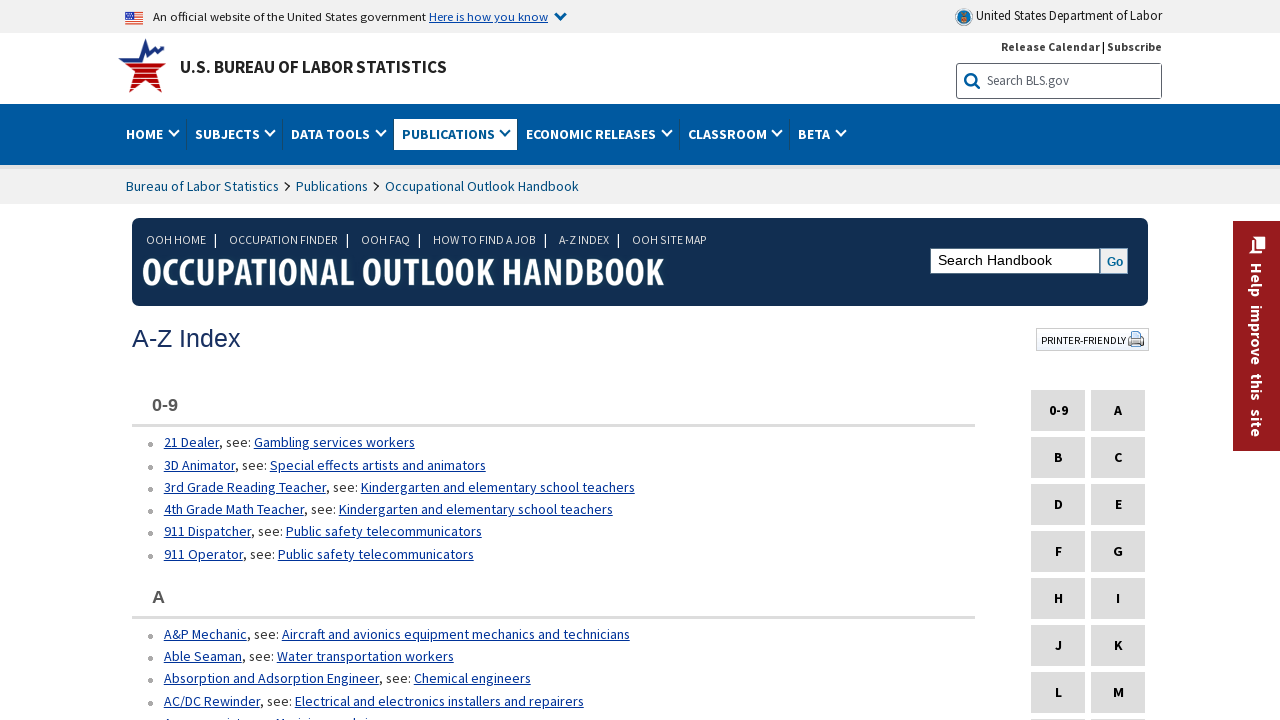

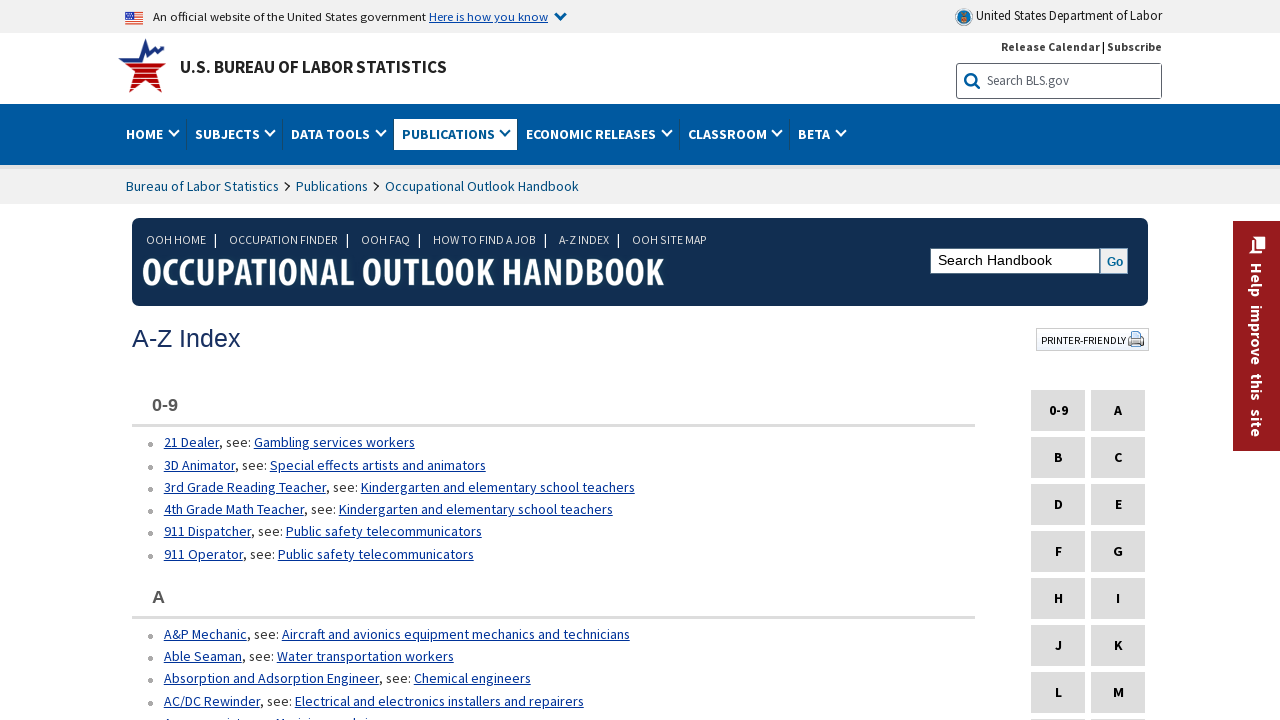